Tests drawing functionality on a canvas element by performing mouse gestures - clicking and holding on the canvas, moving in a circular pattern to draw, then releasing the mouse button.

Starting URL: https://bonigarcia.dev/selenium-webdriver-java/draw-in-canvas.html

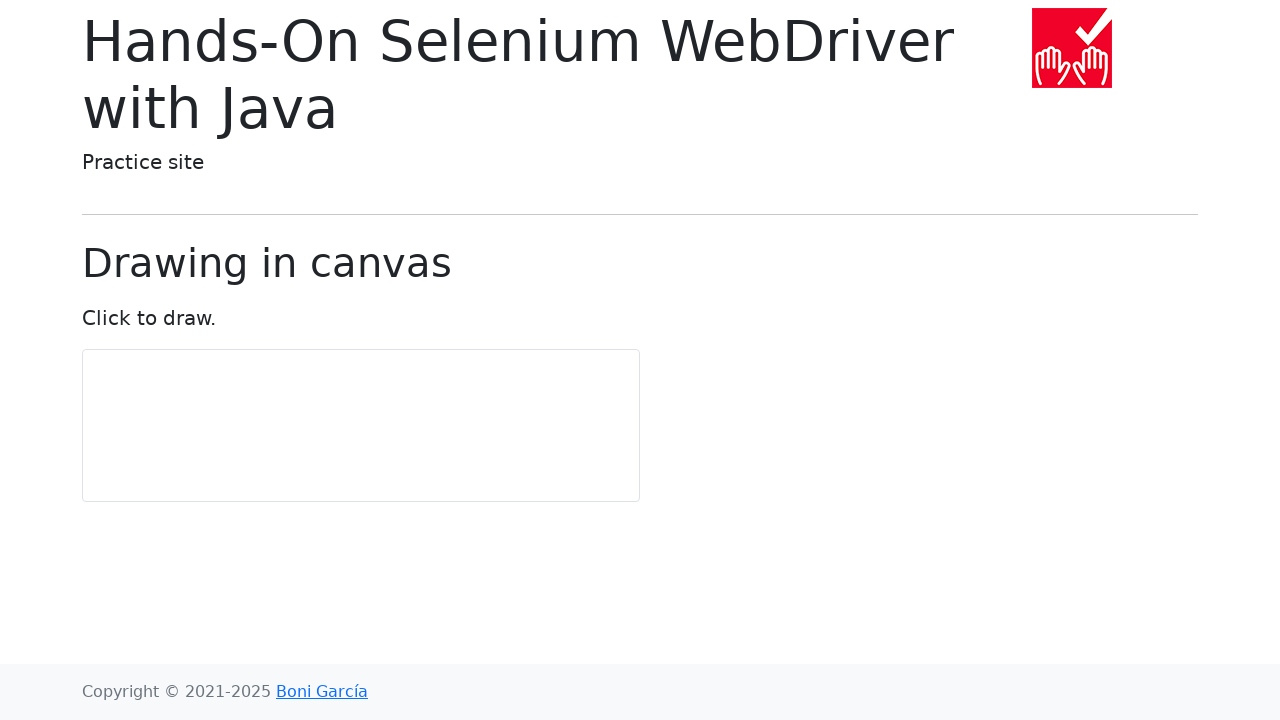

Located canvas element
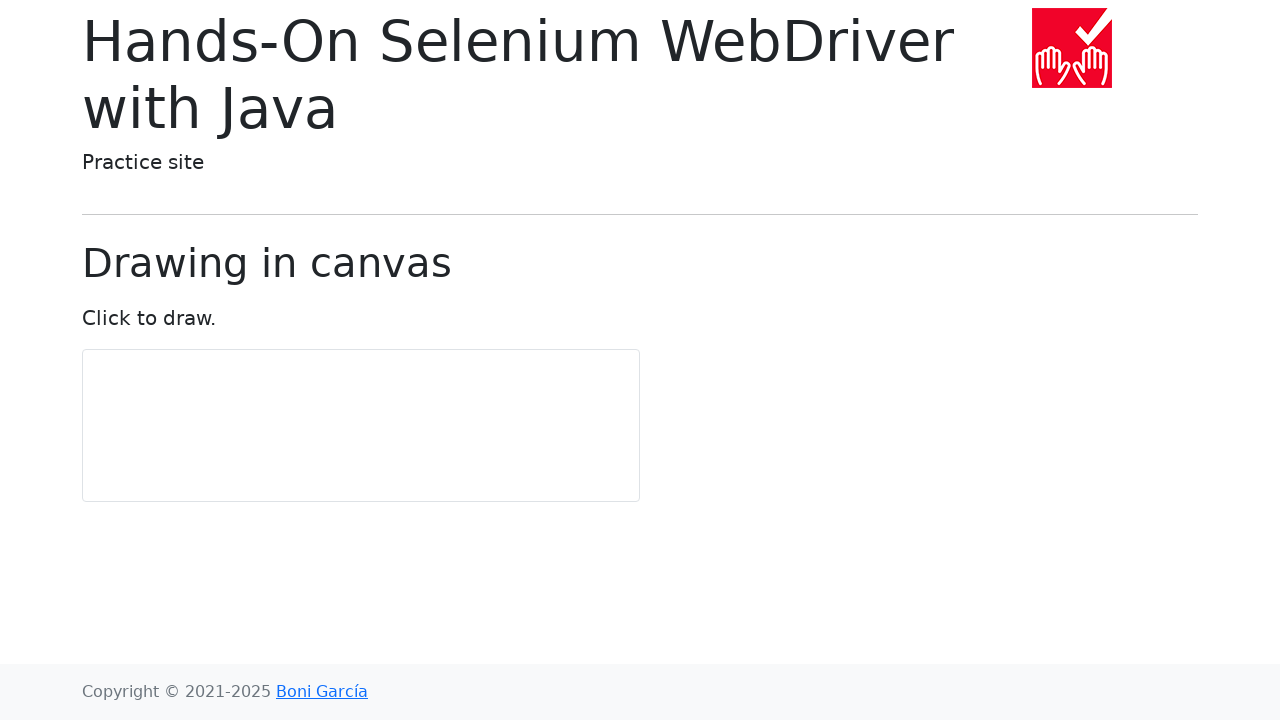

Retrieved canvas bounding box
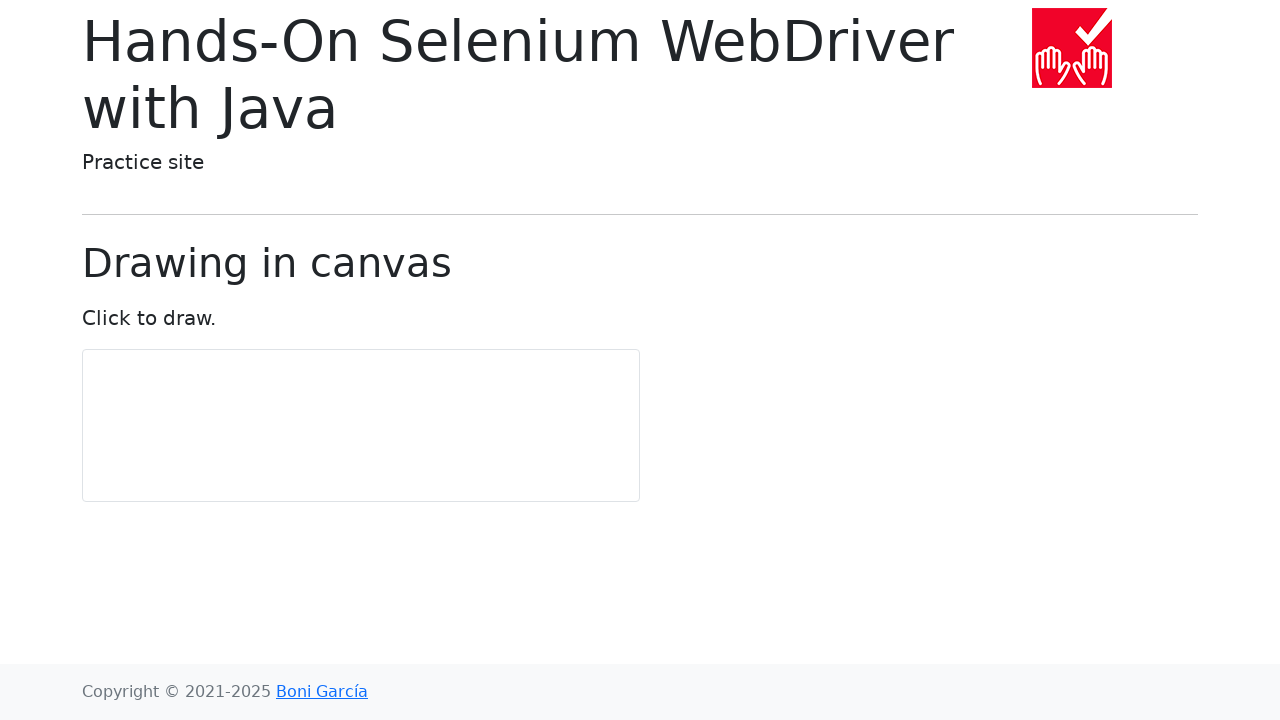

Moved mouse to center of canvas at (361, 426)
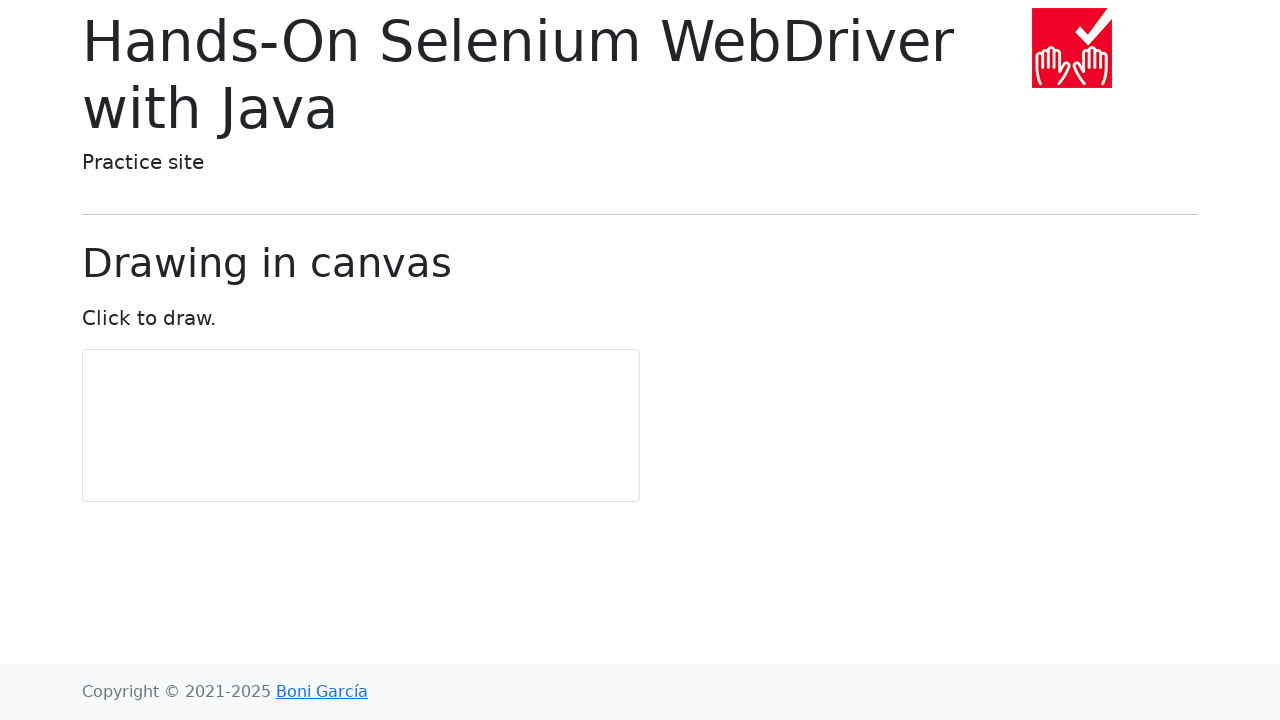

Mouse button pressed down on canvas at (361, 426)
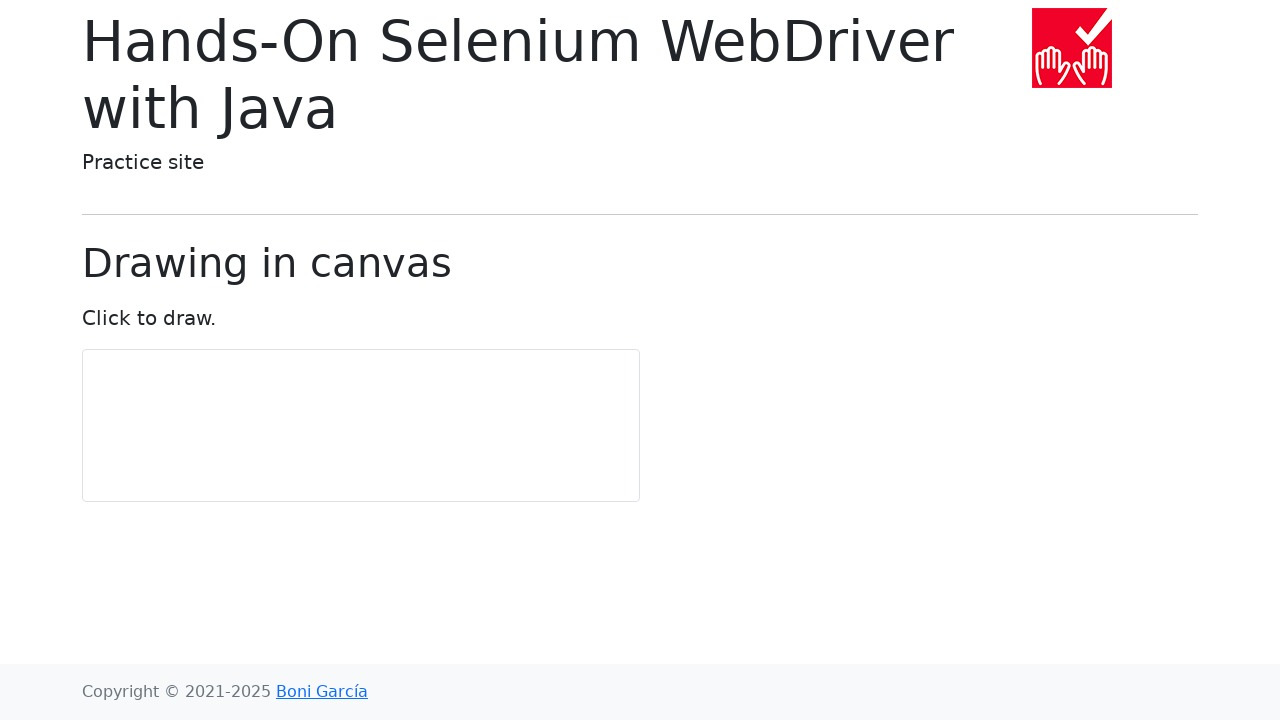

Moved mouse to draw circular pattern (point 1/11) at (361, 456)
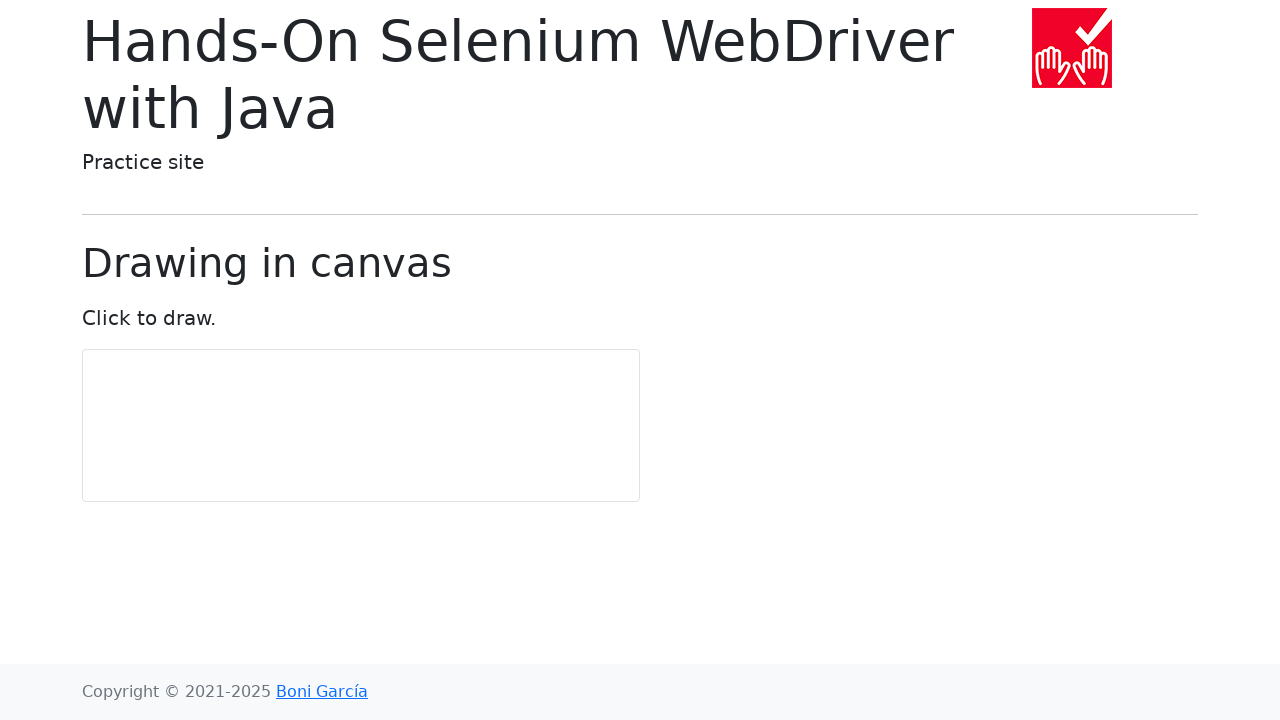

Moved mouse to draw circular pattern (point 2/11) at (379, 480)
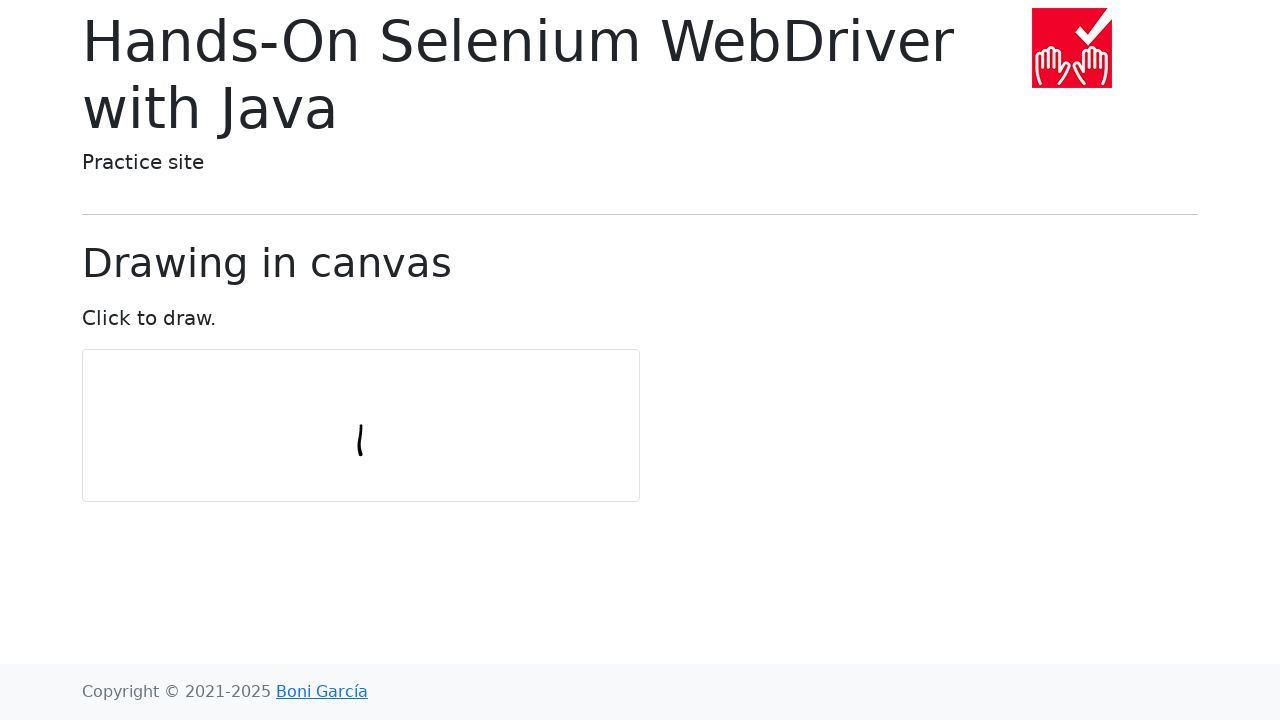

Moved mouse to draw circular pattern (point 3/11) at (407, 489)
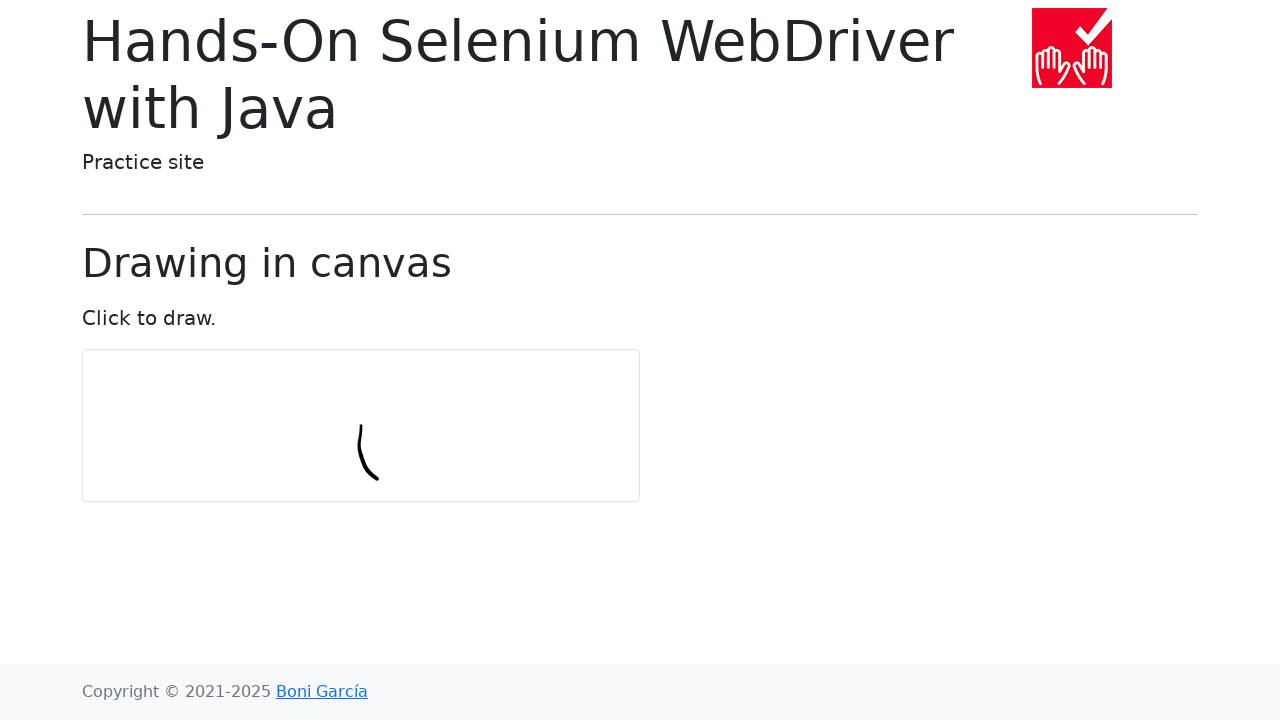

Moved mouse to draw circular pattern (point 4/11) at (436, 480)
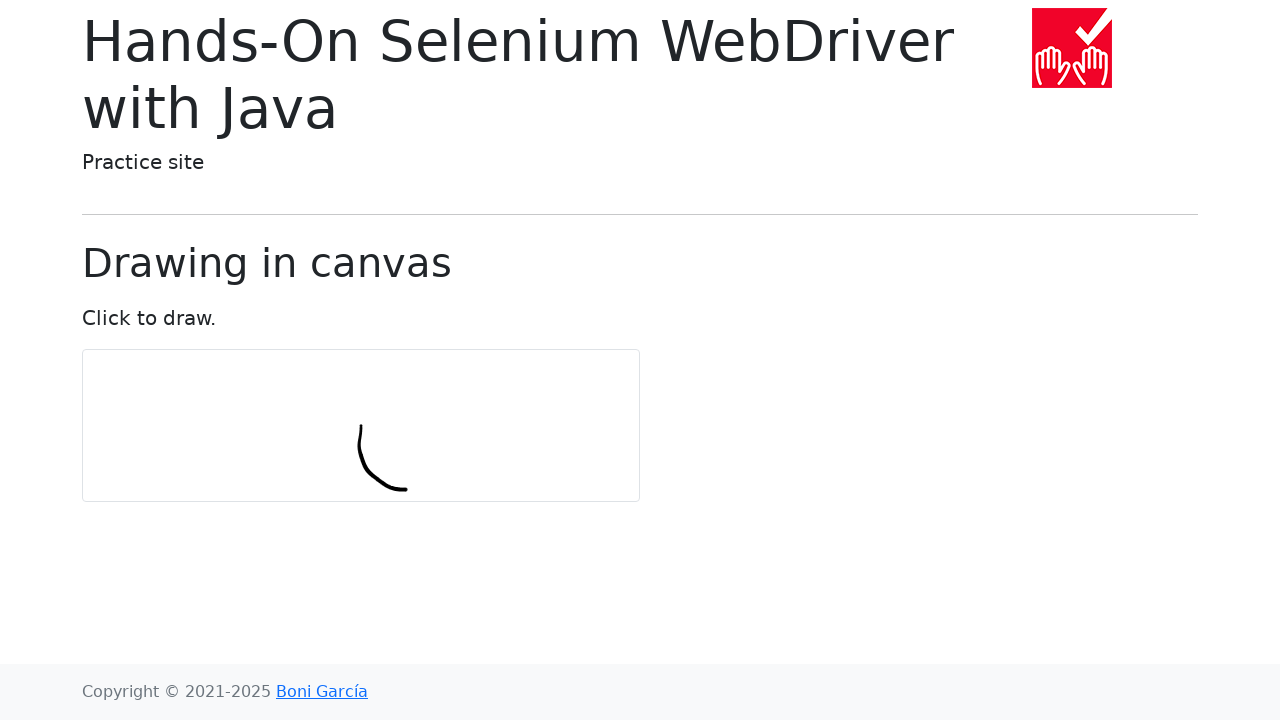

Moved mouse to draw circular pattern (point 5/11) at (453, 456)
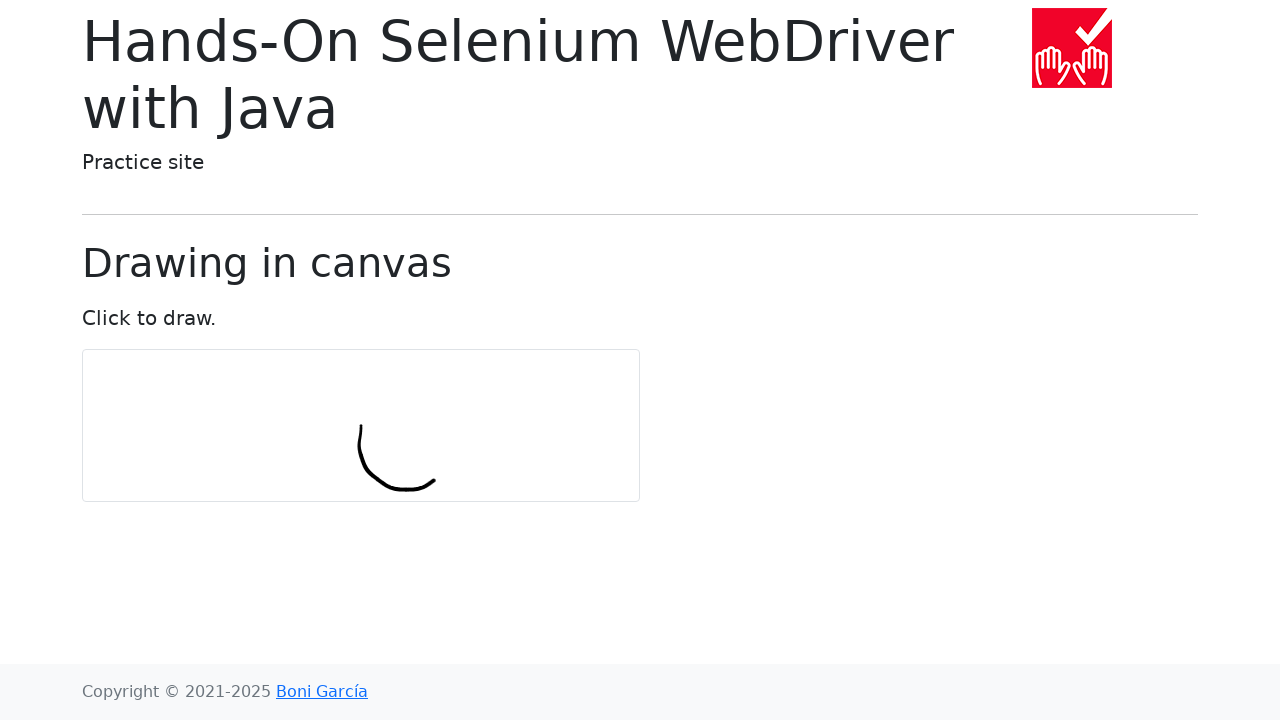

Moved mouse to draw circular pattern (point 6/11) at (453, 426)
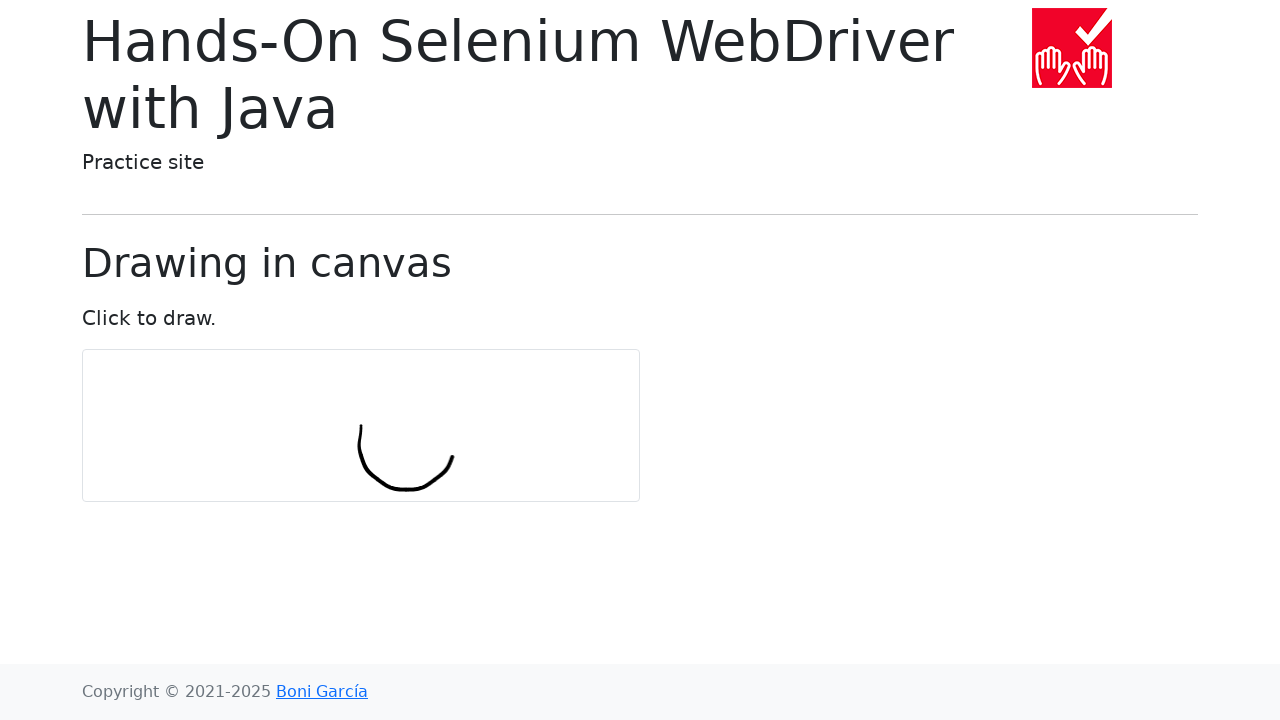

Moved mouse to draw circular pattern (point 7/11) at (436, 401)
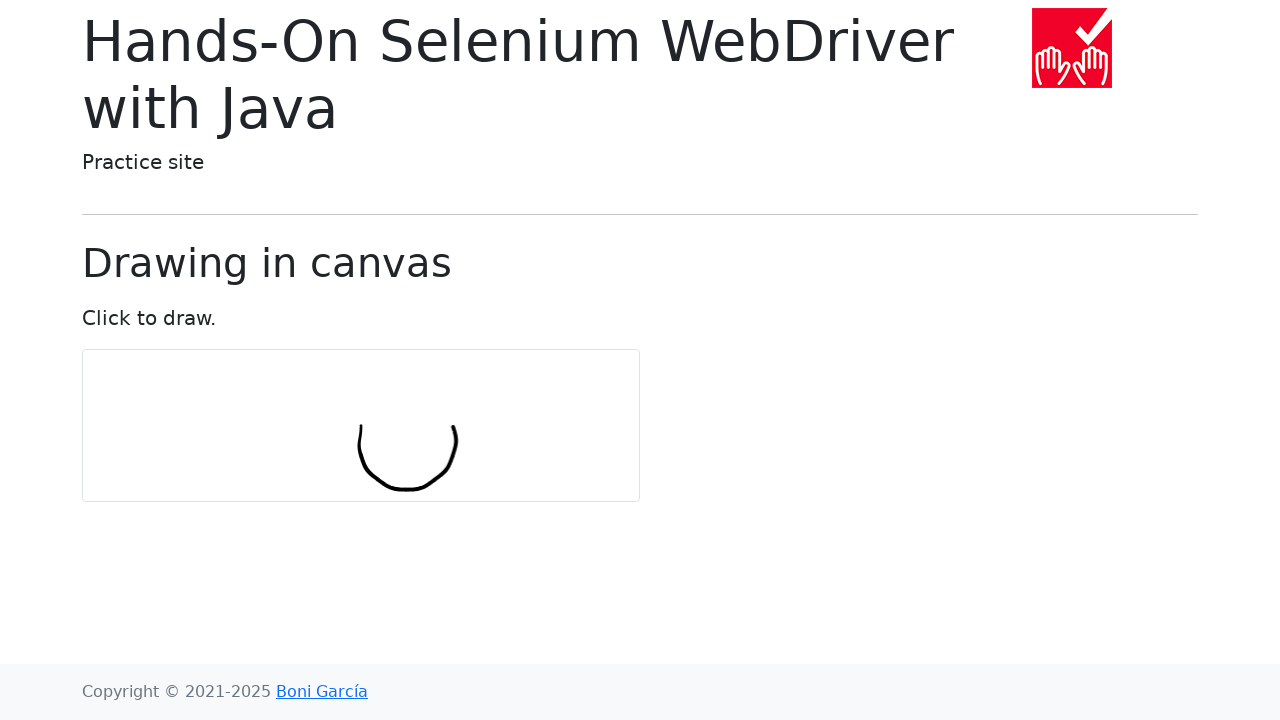

Moved mouse to draw circular pattern (point 8/11) at (407, 392)
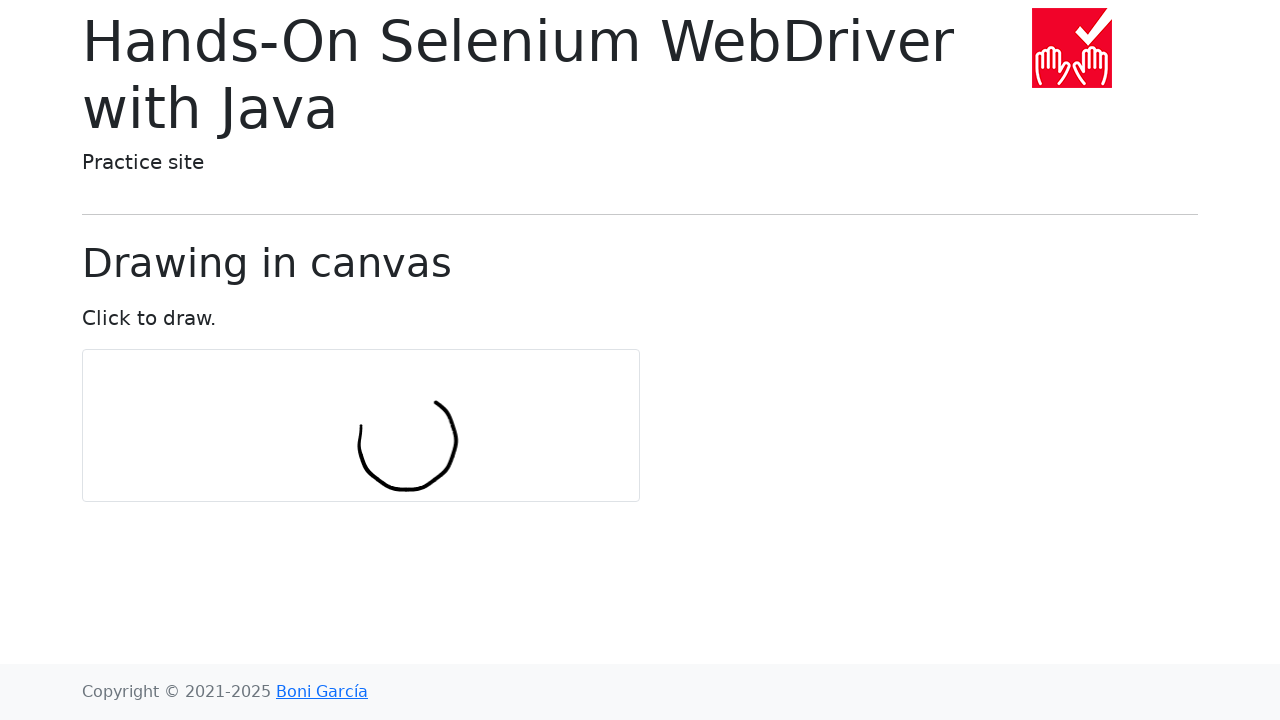

Moved mouse to draw circular pattern (point 9/11) at (379, 401)
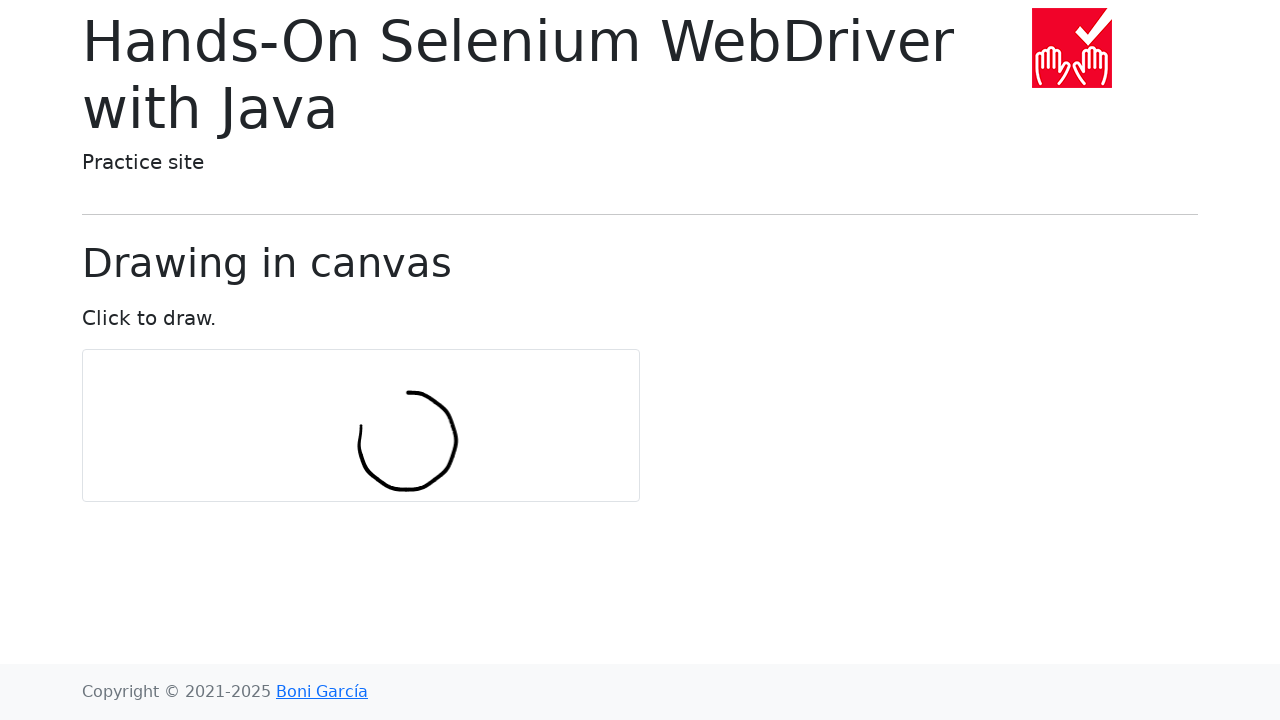

Moved mouse to draw circular pattern (point 10/11) at (361, 426)
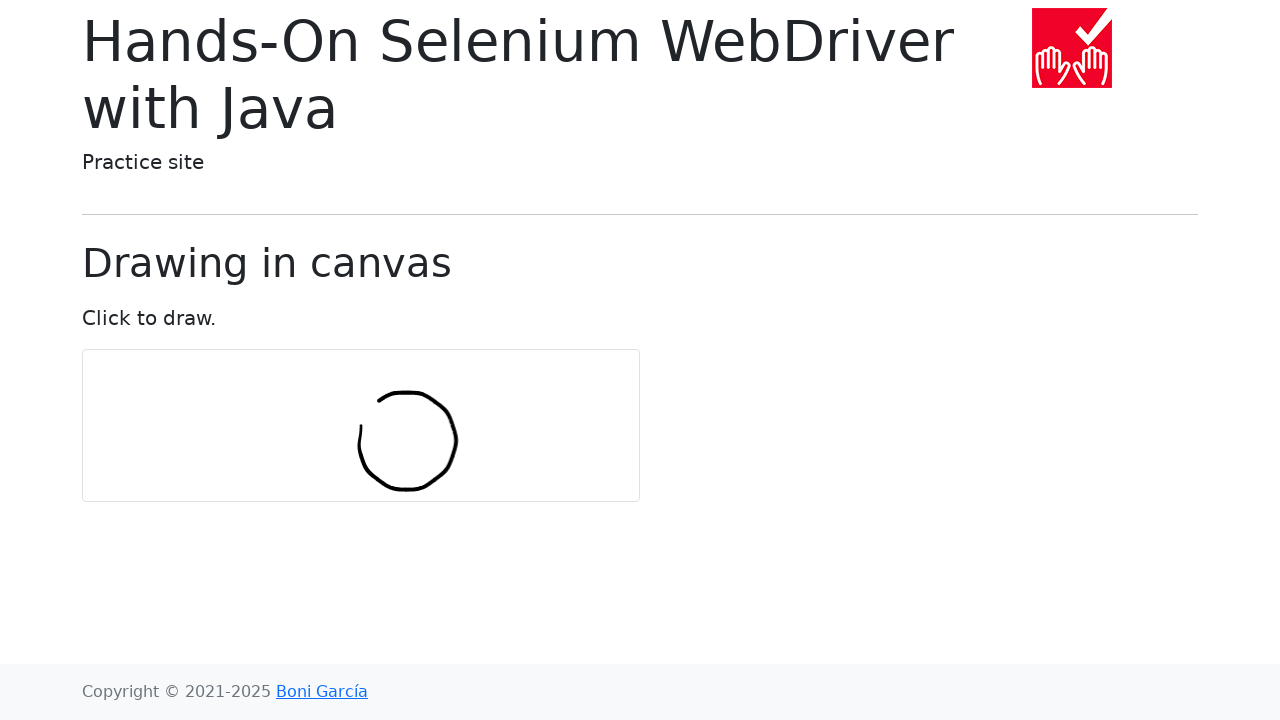

Moved mouse to draw circular pattern (point 11/11) at (361, 456)
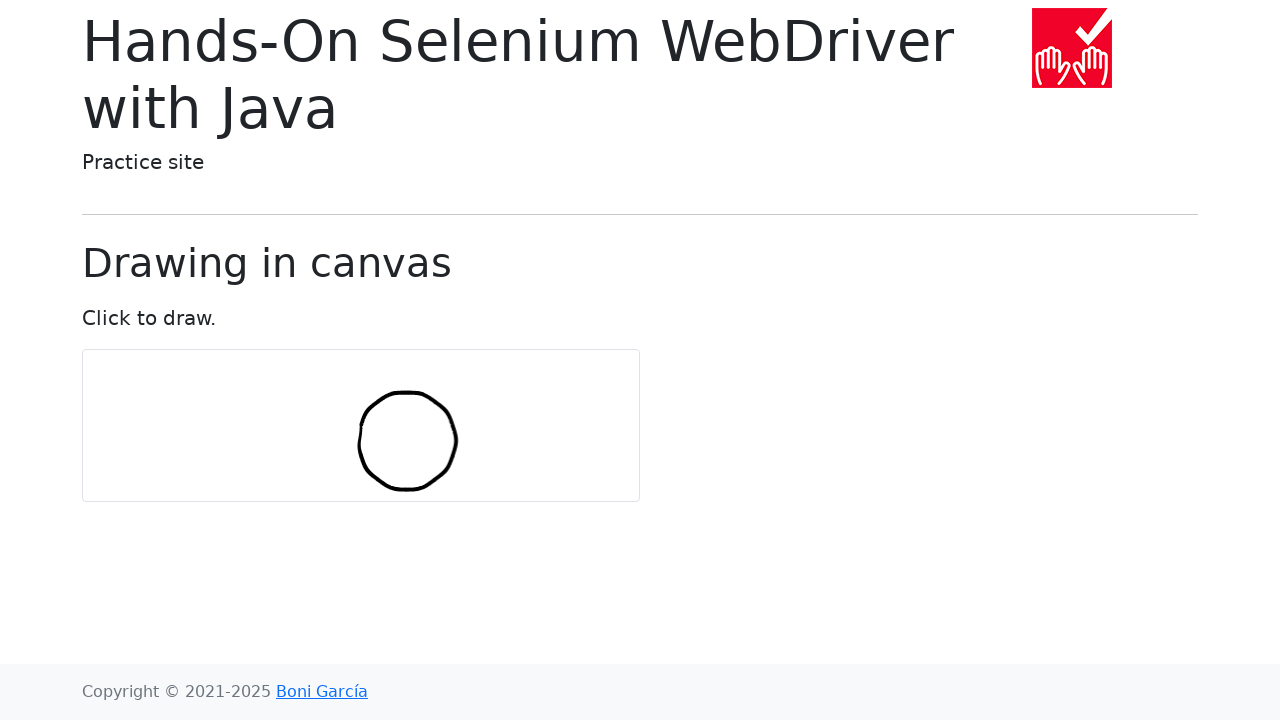

Mouse button released after completing circular drawing at (361, 456)
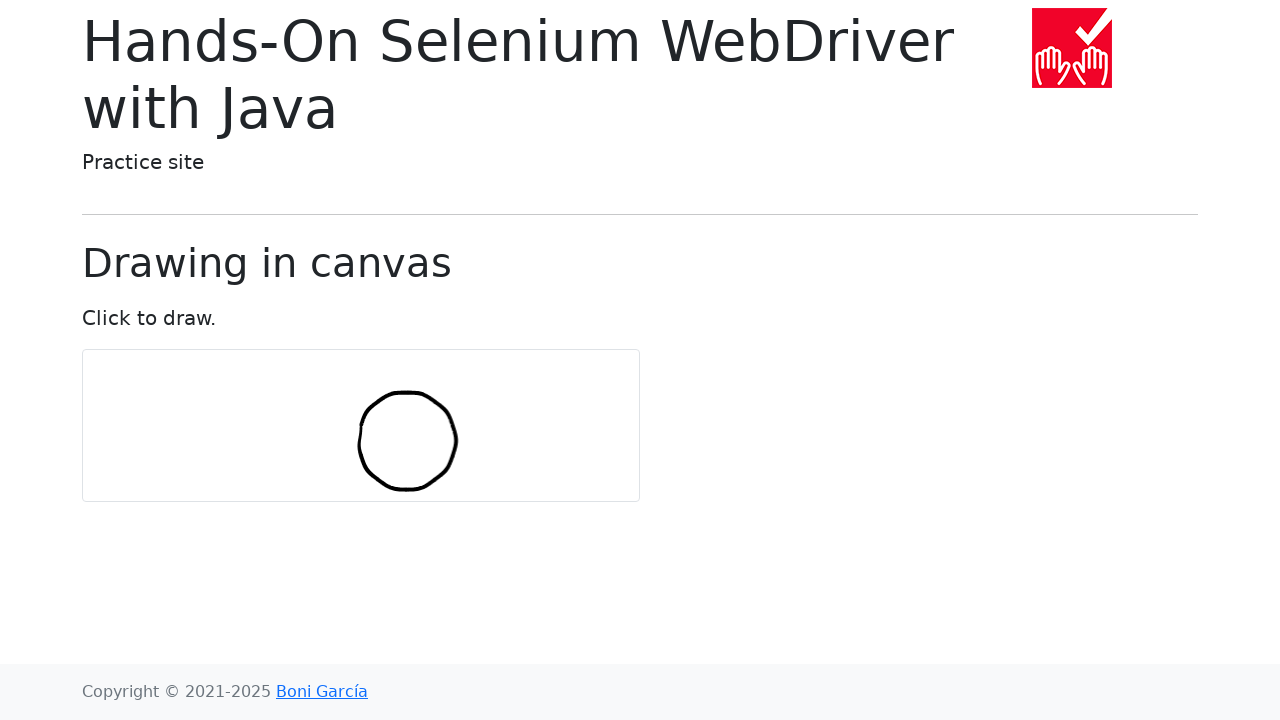

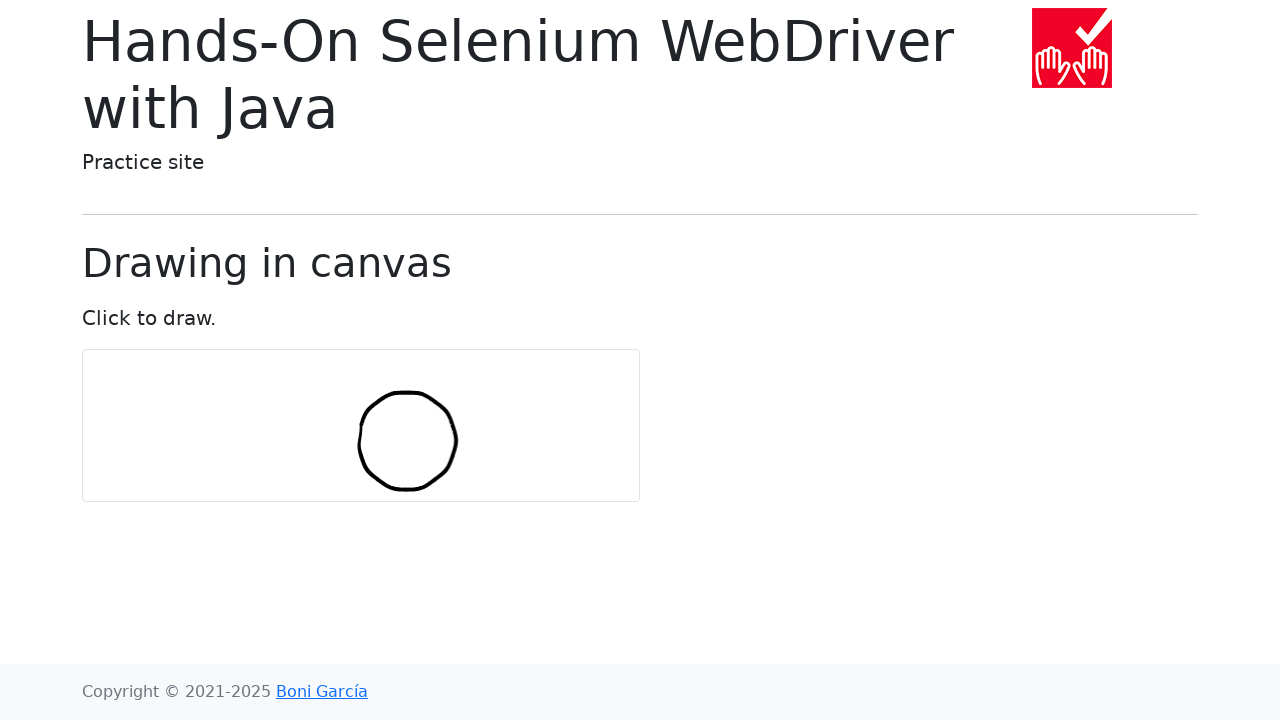